Navigates to Flipkart homepage and verifies the page loads successfully

Starting URL: https://www.flipkart.com/

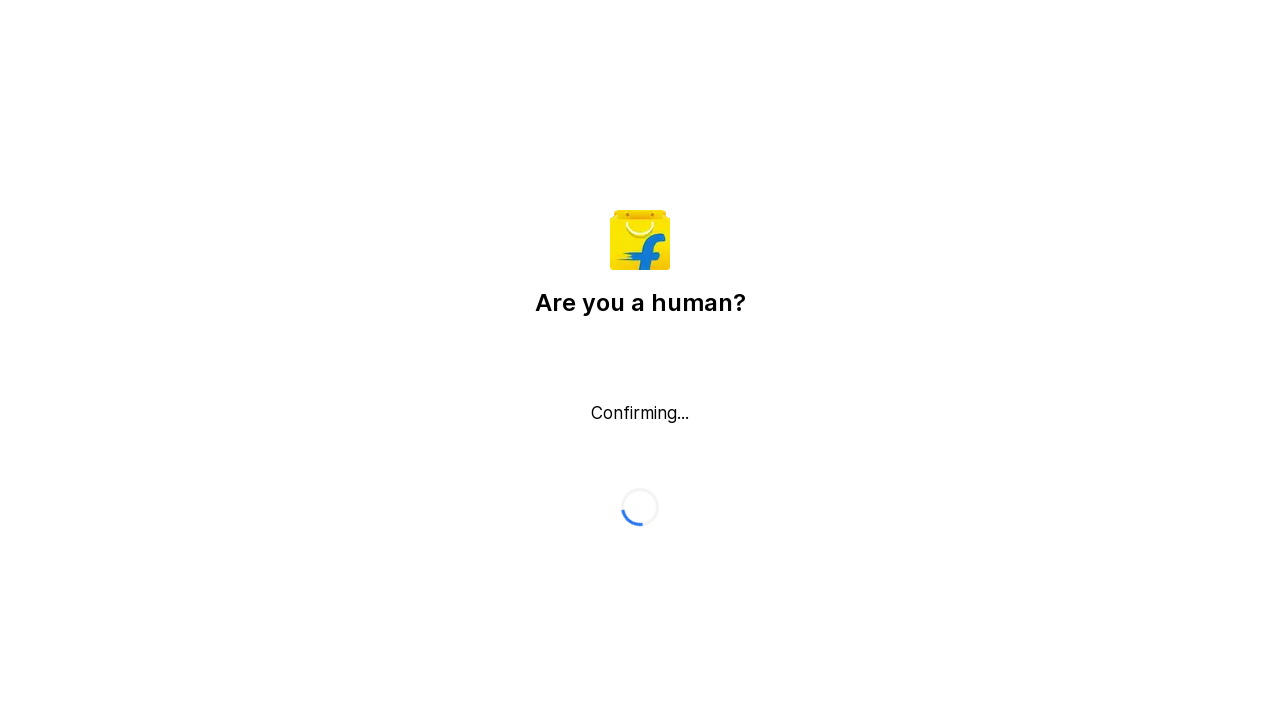

Waited for page DOM to load
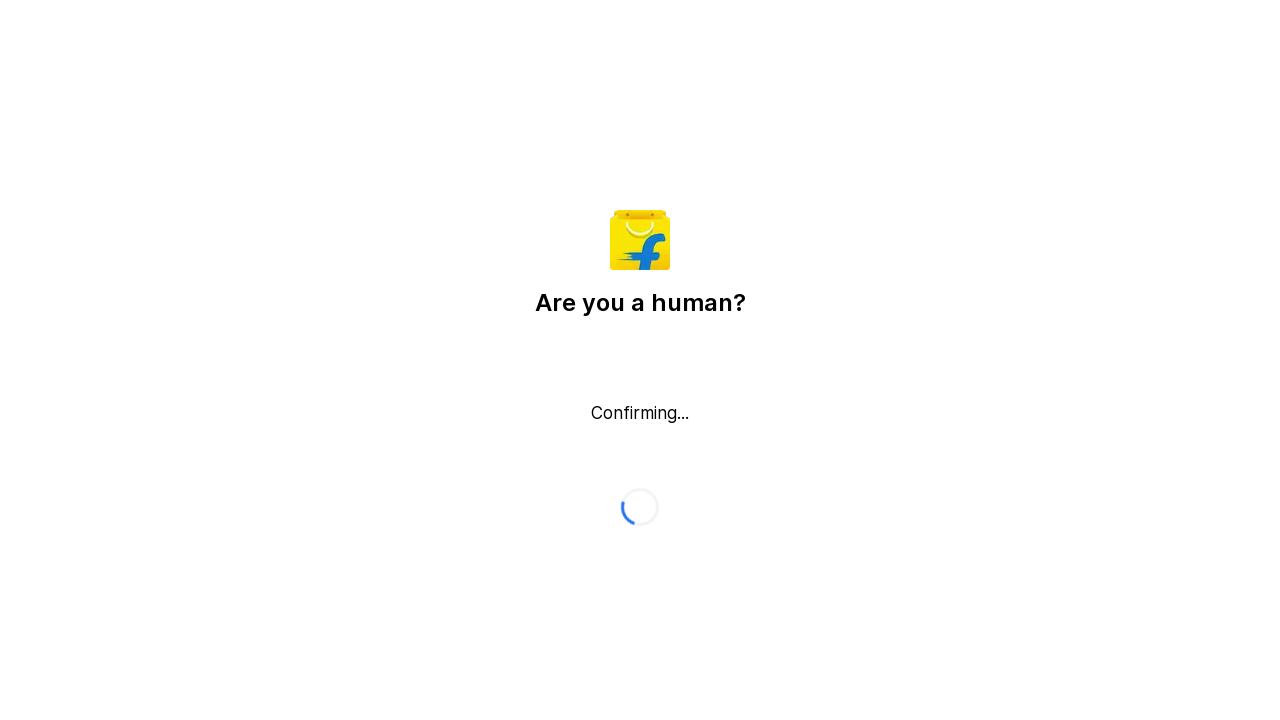

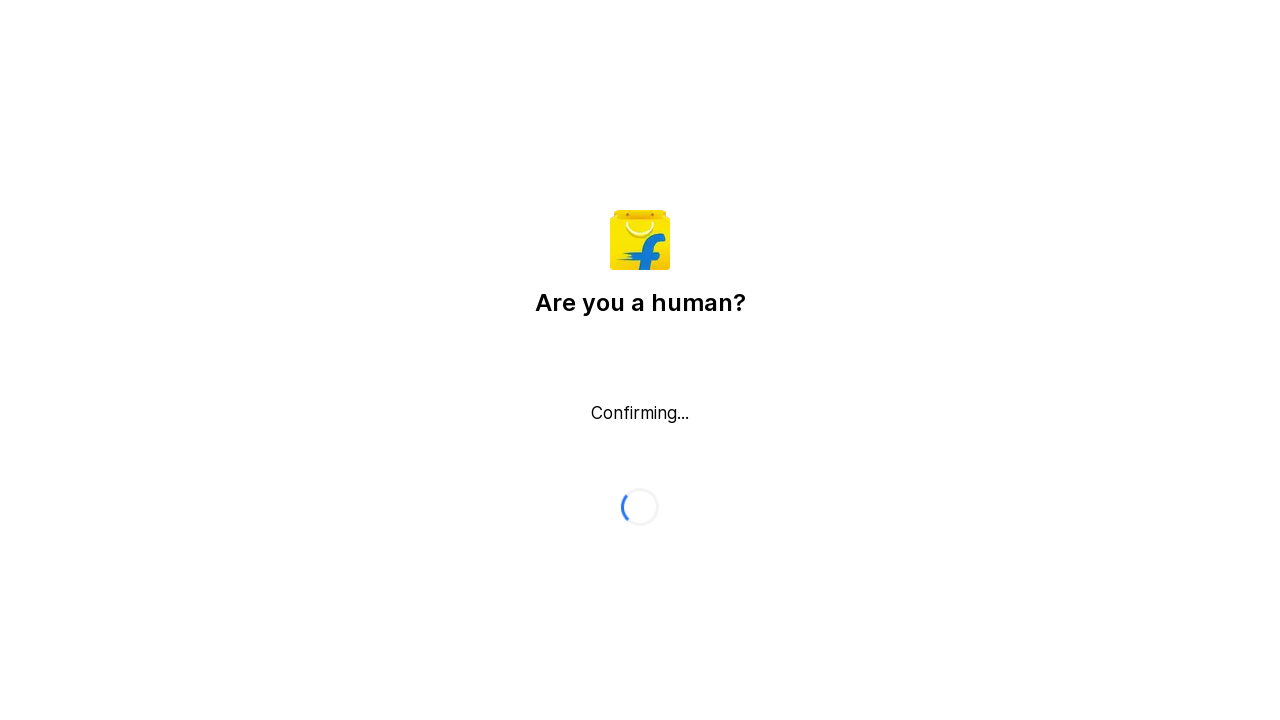